Tests right-click (context click) functionality on a left-click trigger element

Starting URL: http://swisnl.github.io/jQuery-contextMenu/demo/trigger-left-click.html

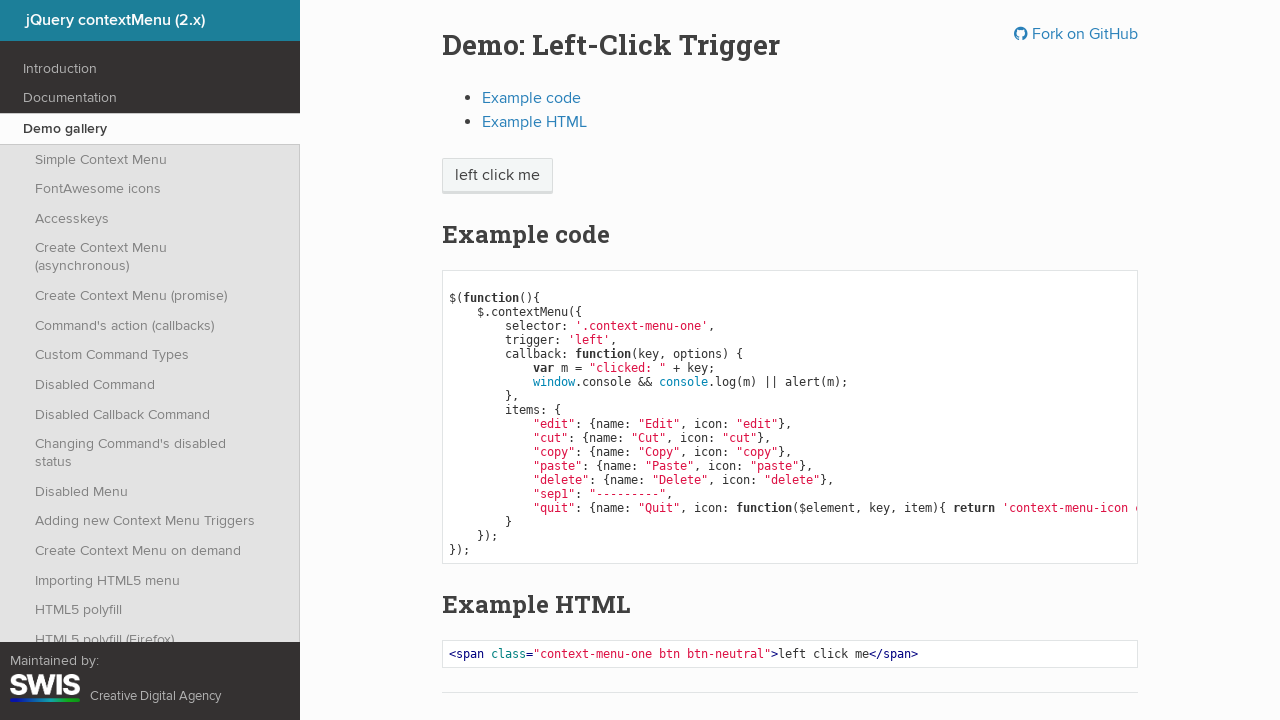

Navigated to left-click trigger demo page
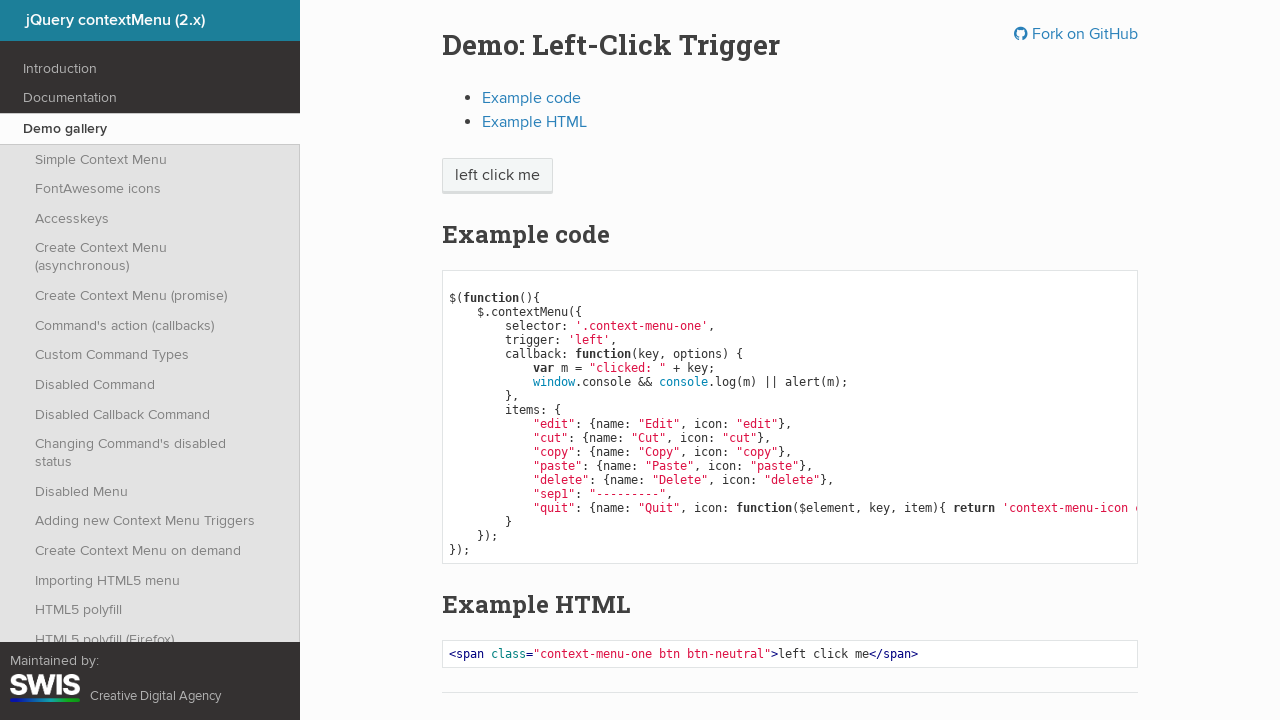

Located the left-click trigger element
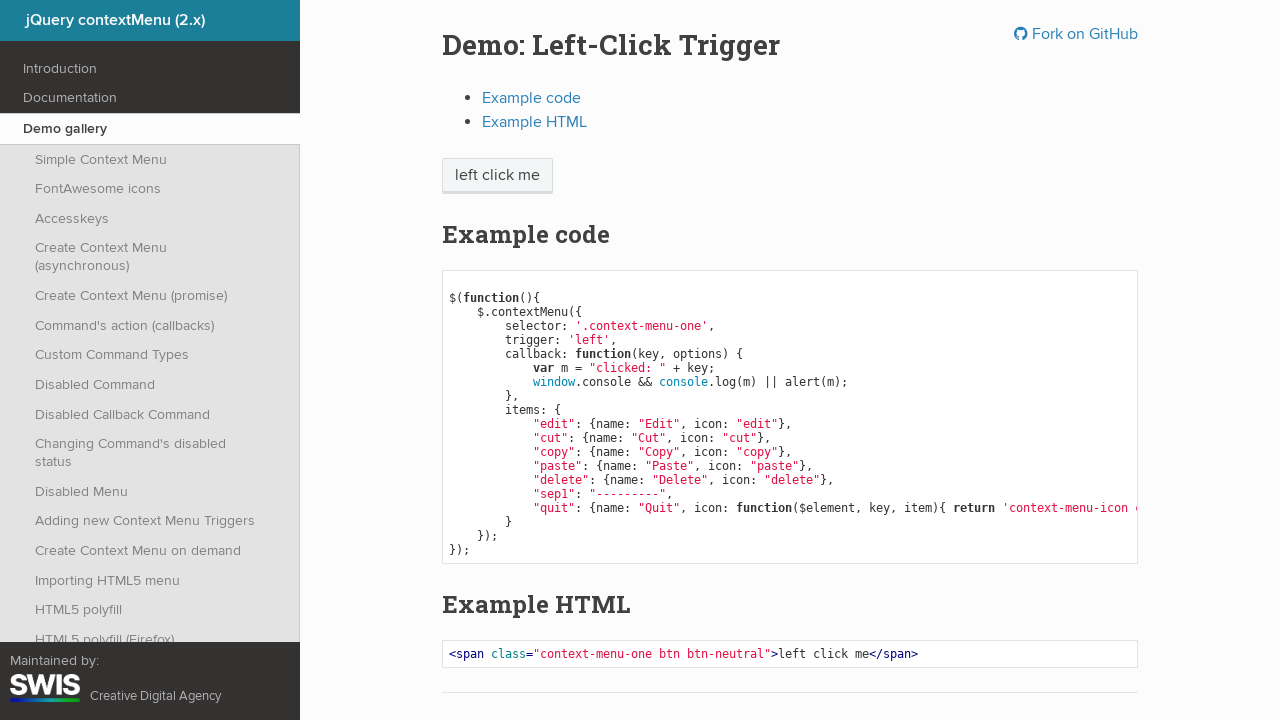

Performed right-click on the left-click trigger element at (497, 176) on xpath=//span[text()='left click me']
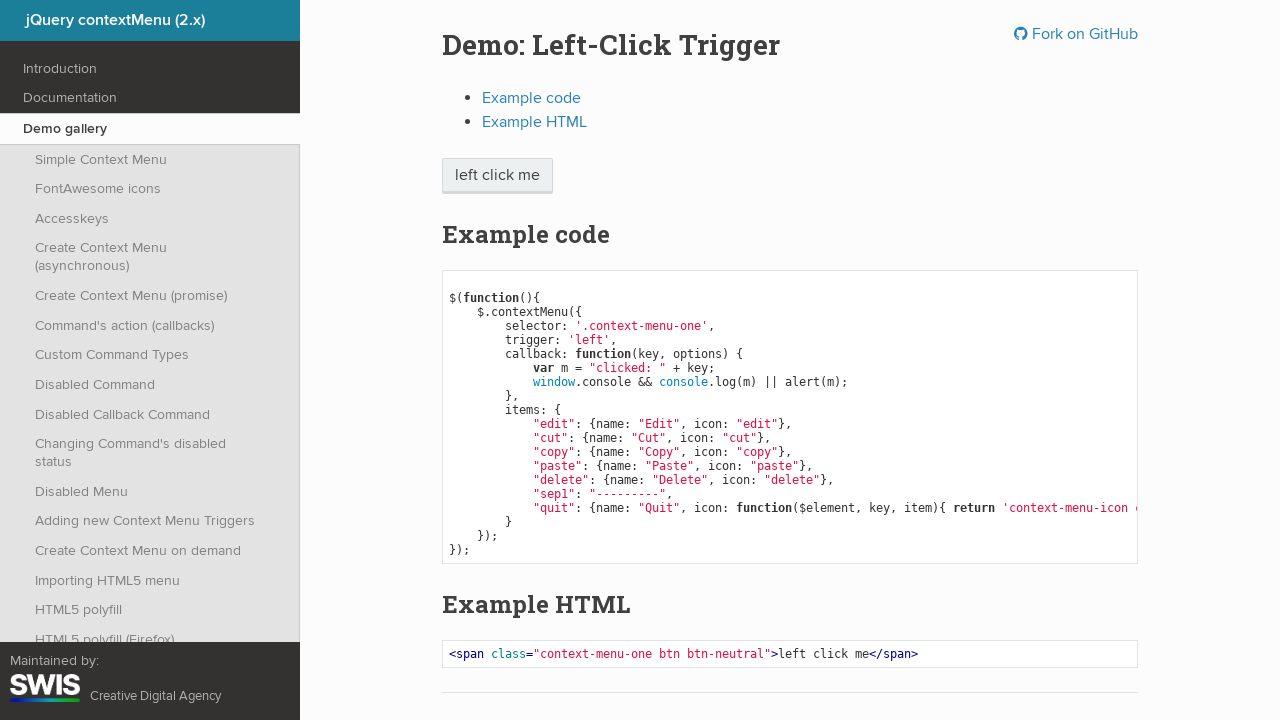

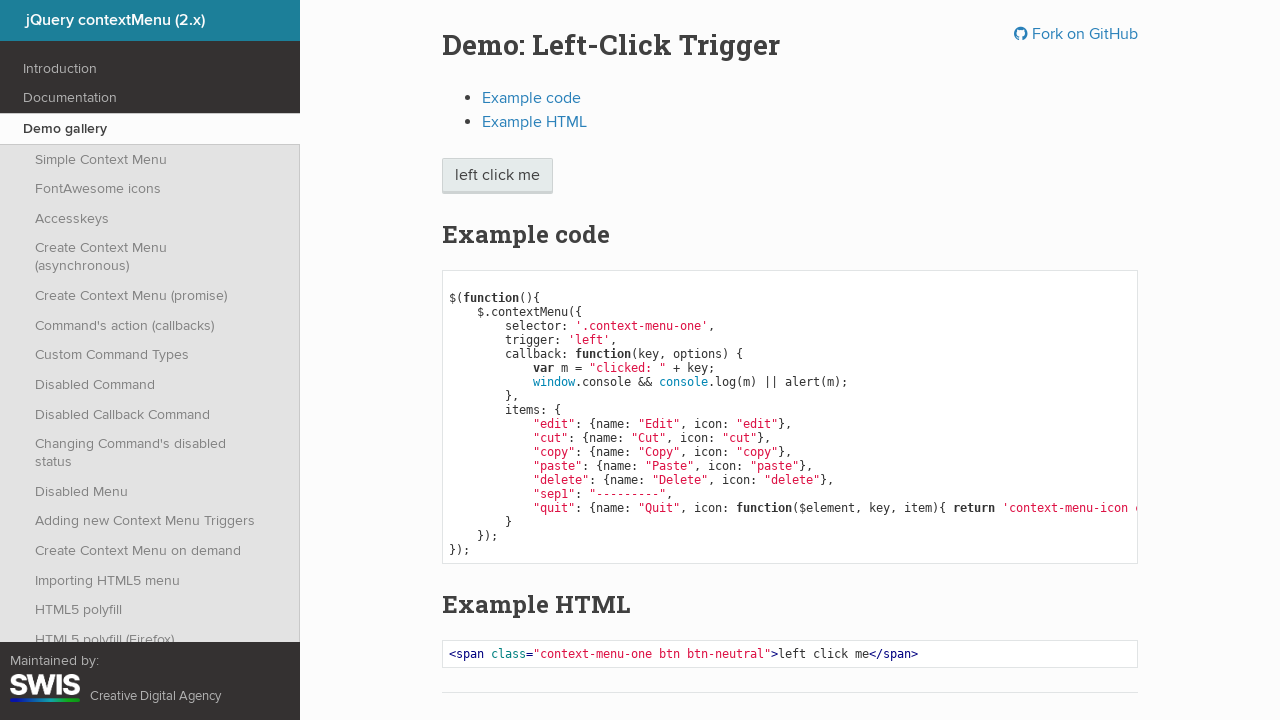